Tests navigation to seznam.cz and verifies the current URL matches the expected page

Starting URL: https://www.seznam.cz

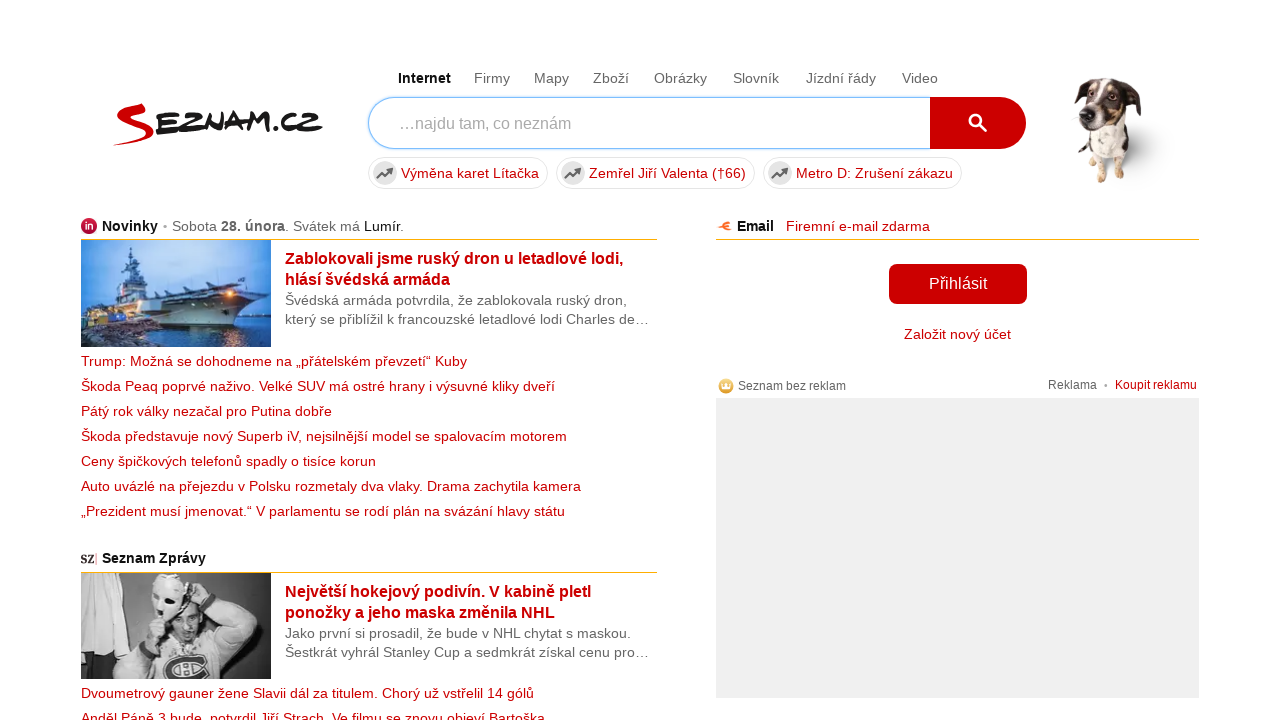

Verified current URL matches seznam.cz
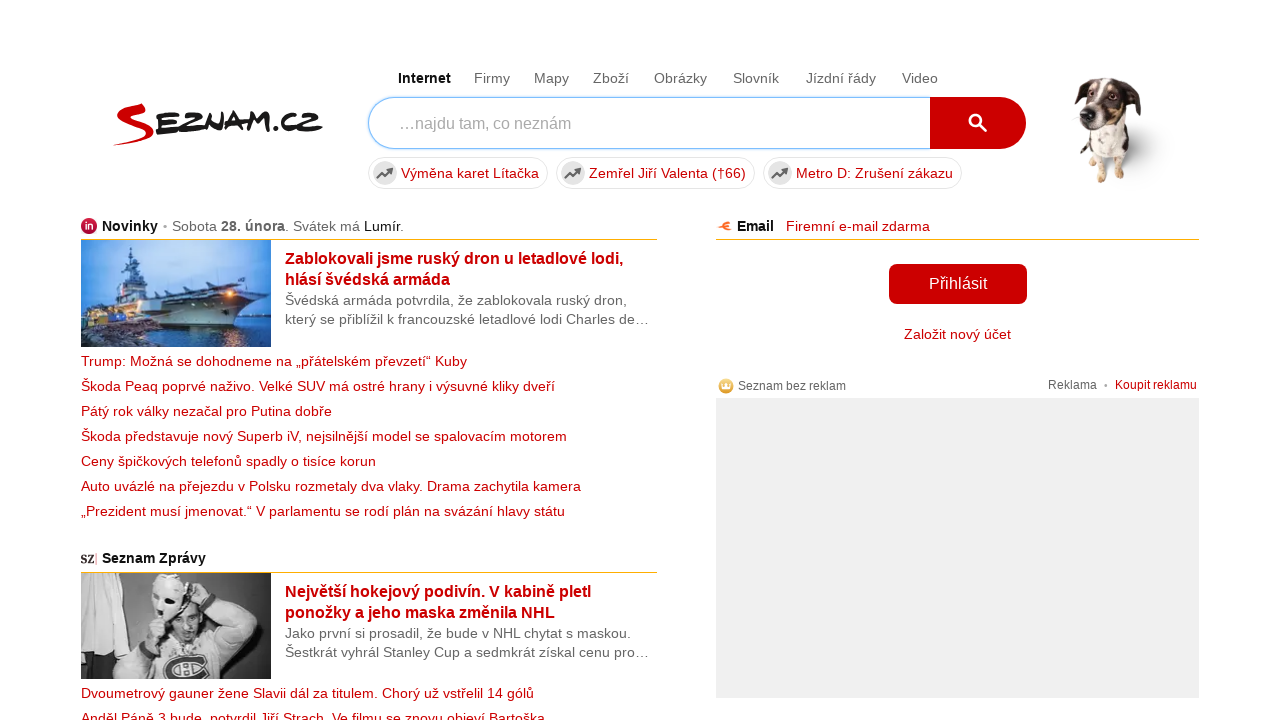

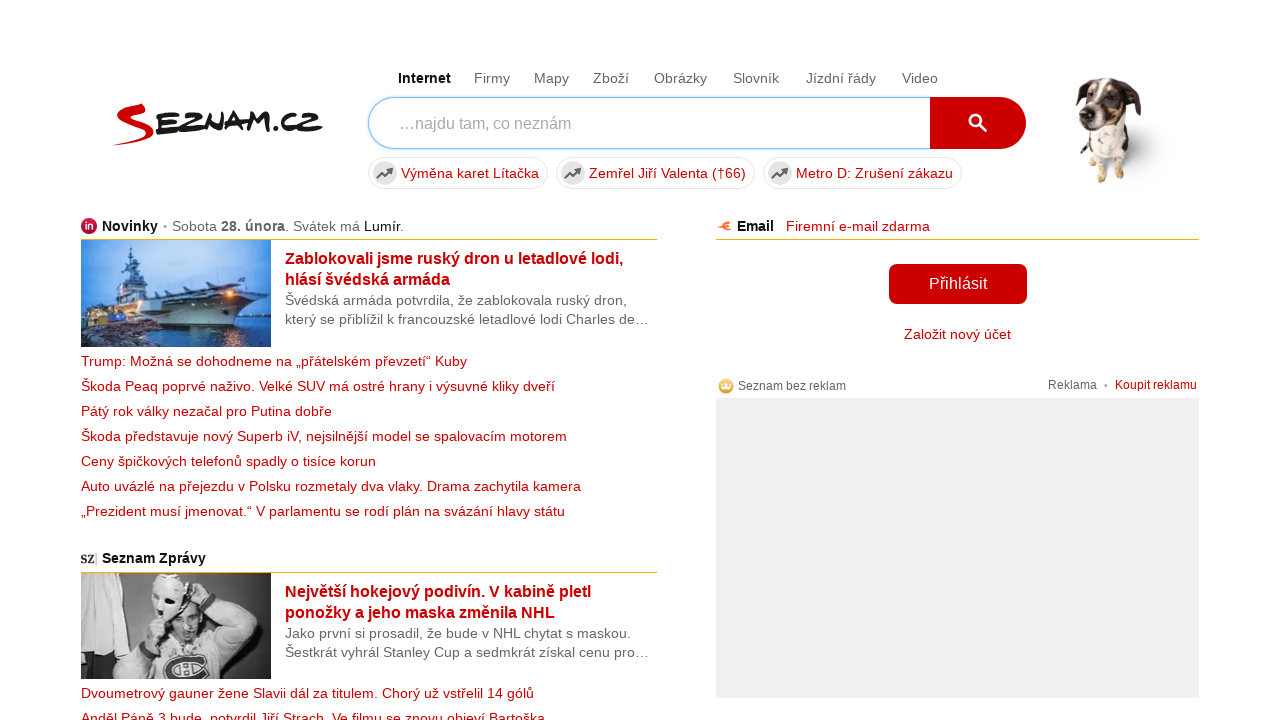